Tests iframe navigation and interaction by switching between multiple frames, filling forms, selecting dropdown options, and clicking checkboxes

Starting URL: https://www.hyrtutorials.com/p/frames-practice.html

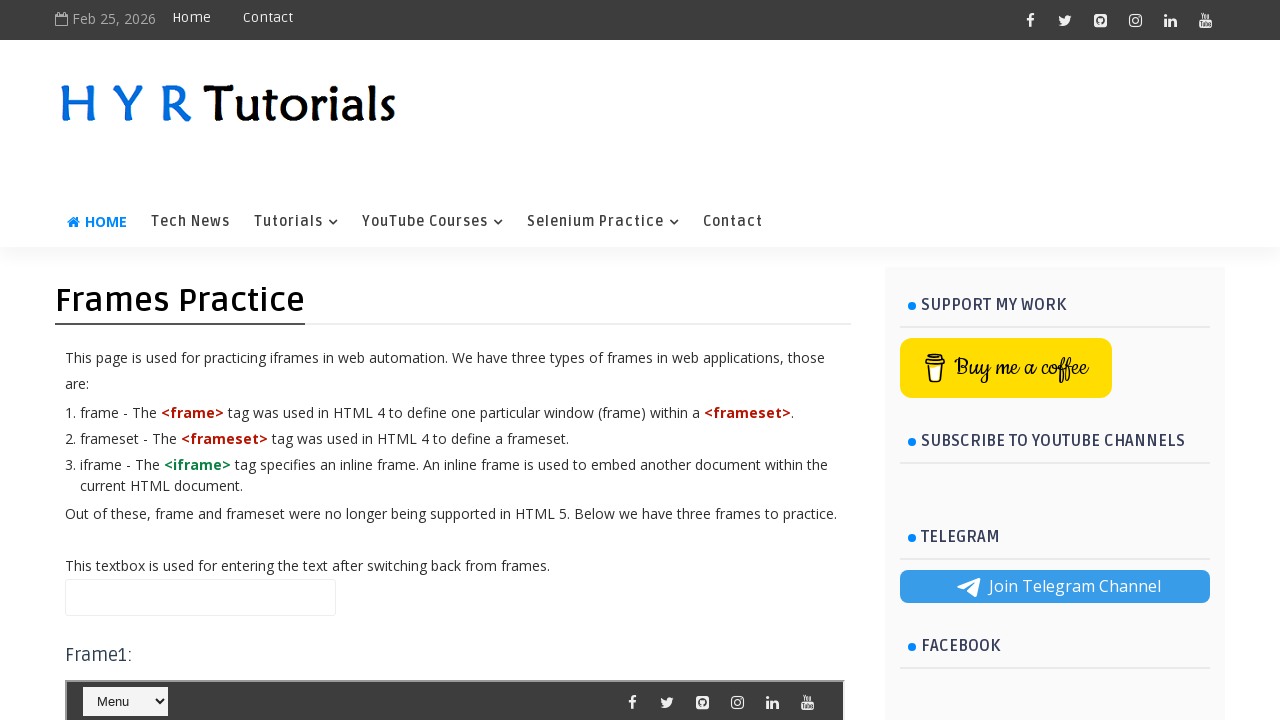

Located first frame (#frm1)
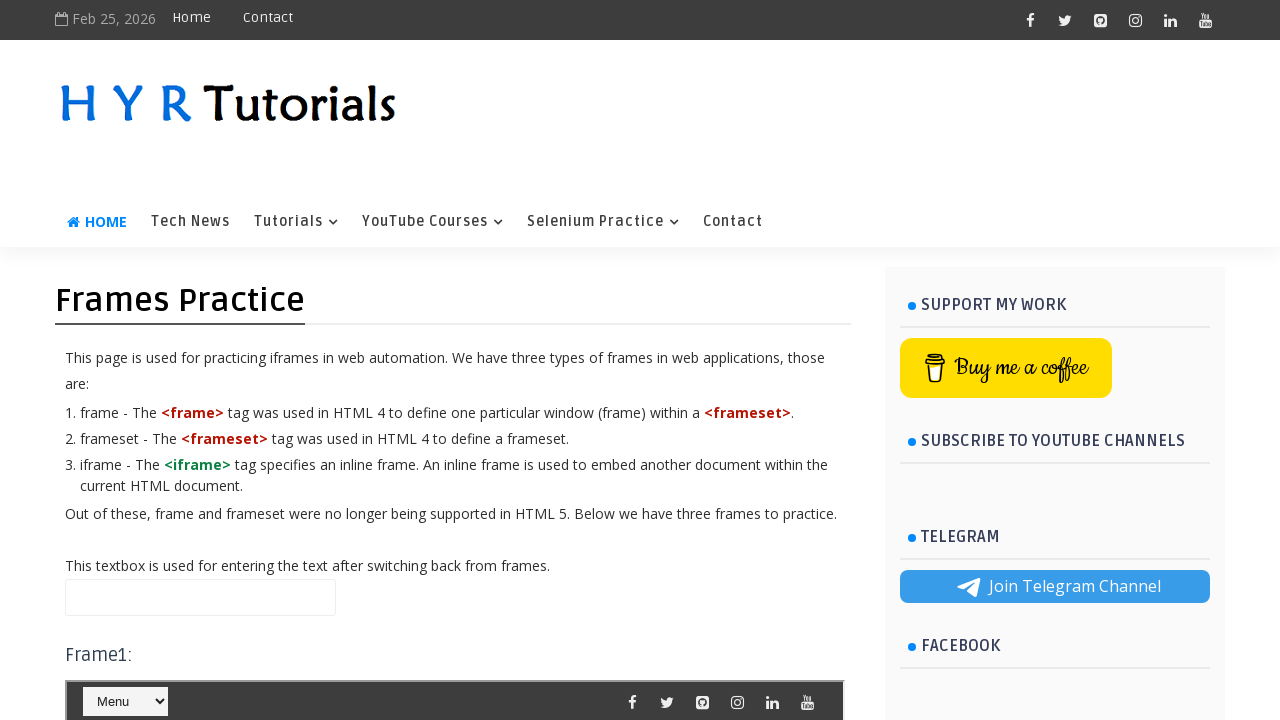

Located dropdown element in first frame
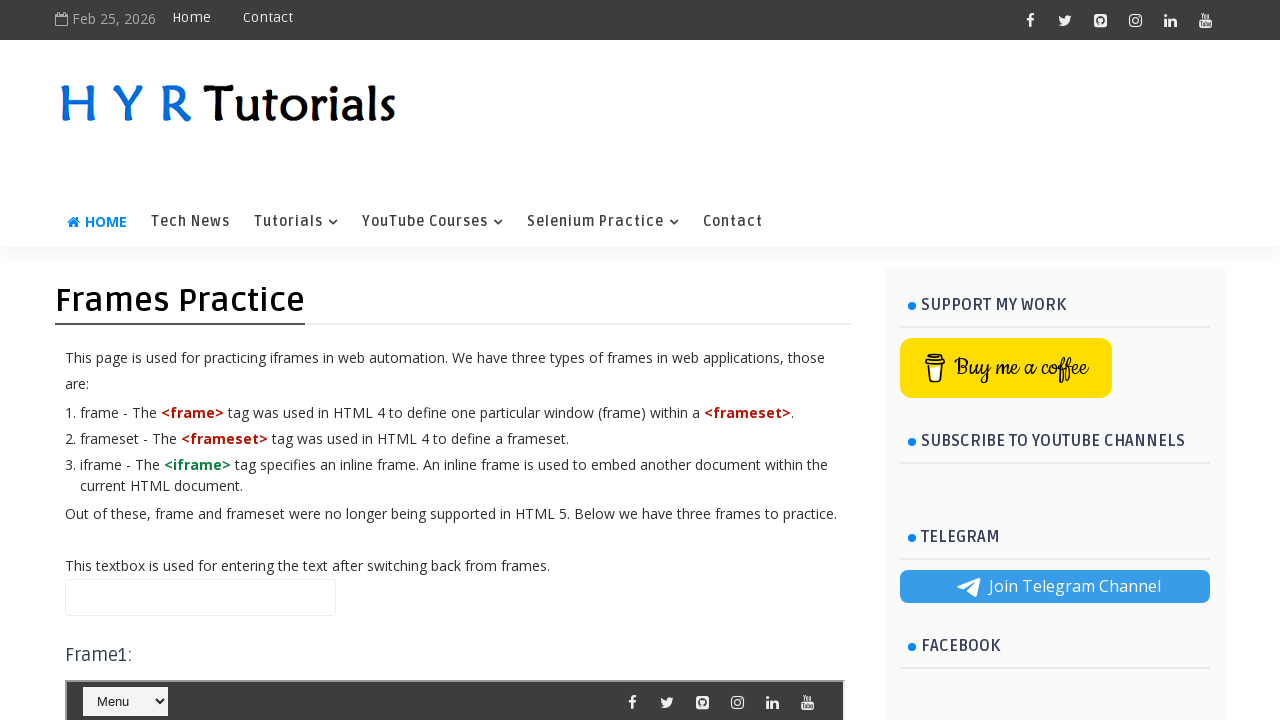

Scrolled to first frame
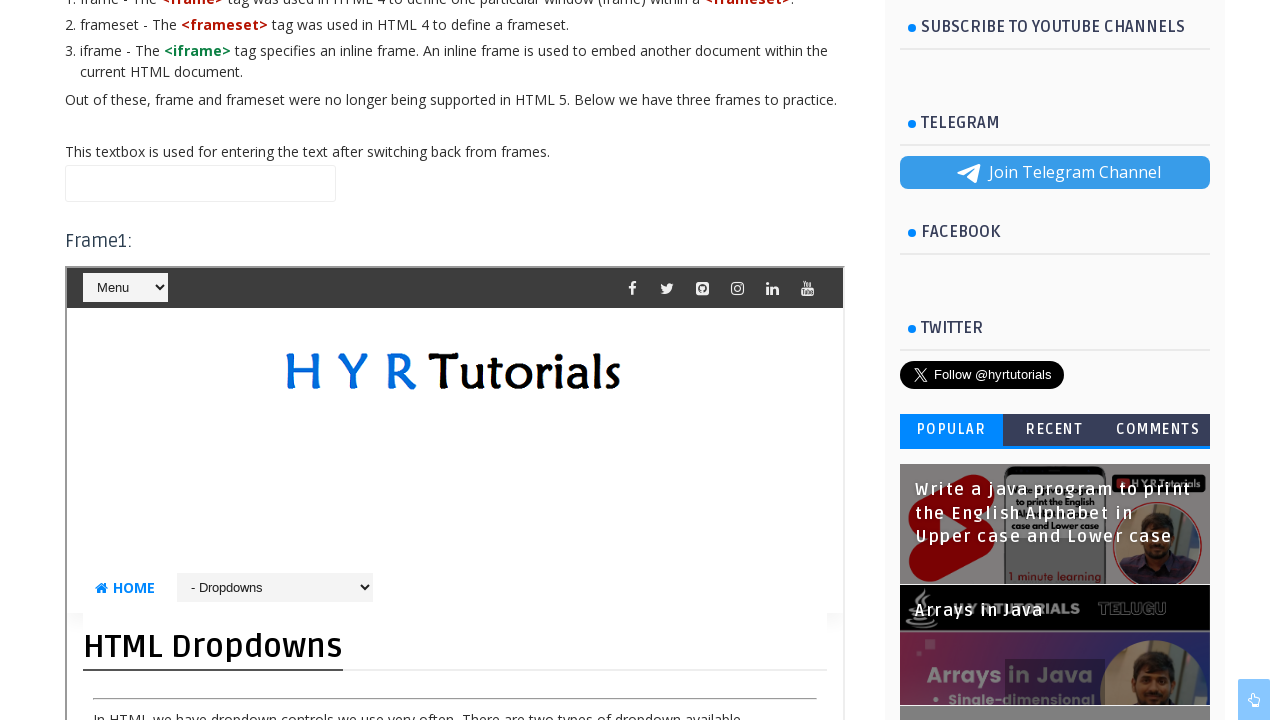

Selected '- Frames Practice' option from dropdown in first frame on #frm1 >> internal:control=enter-frame >> #selectnav1
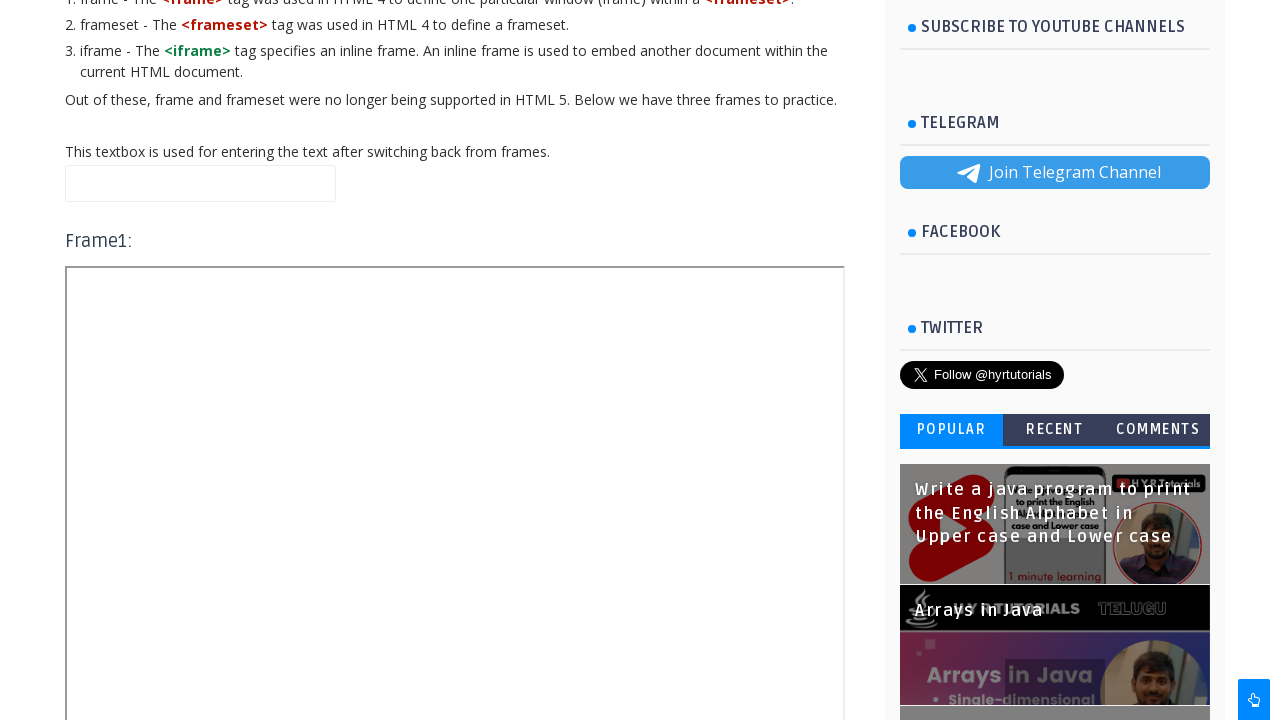

Located second frame (#frm2)
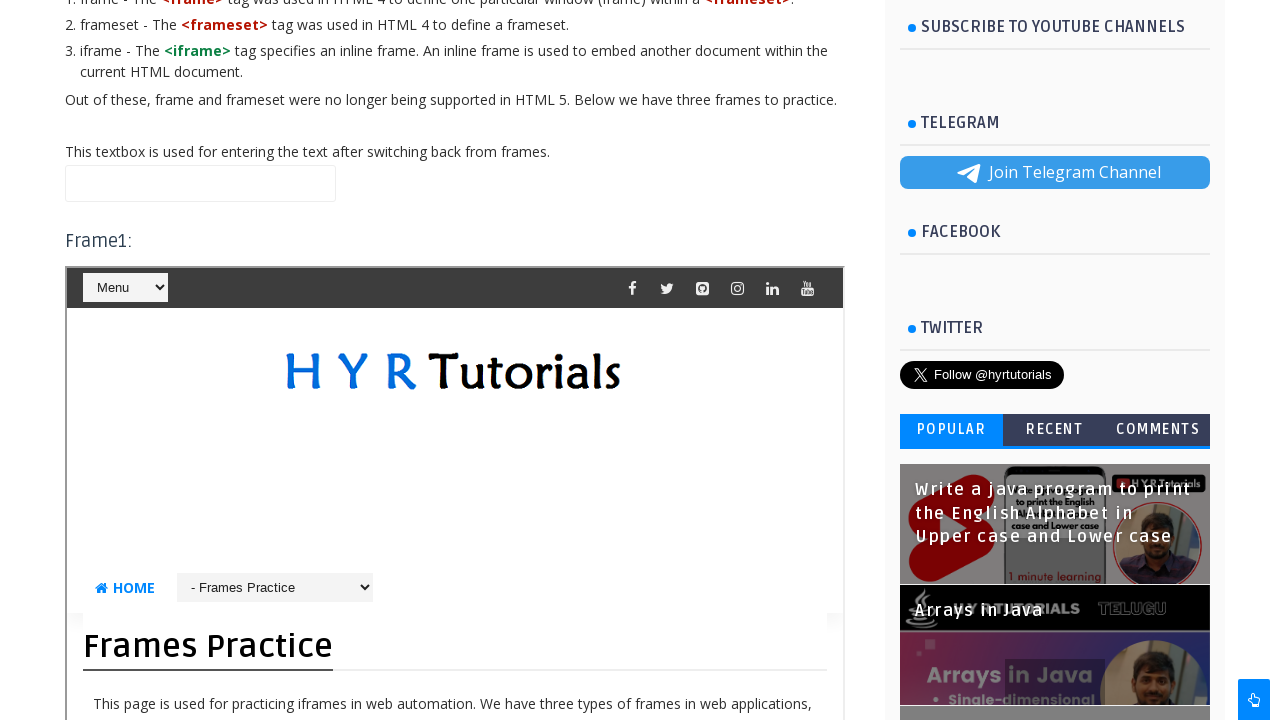

Filled first name field with 'Roma' in second frame on #frm2 >> internal:control=enter-frame >> #firstName
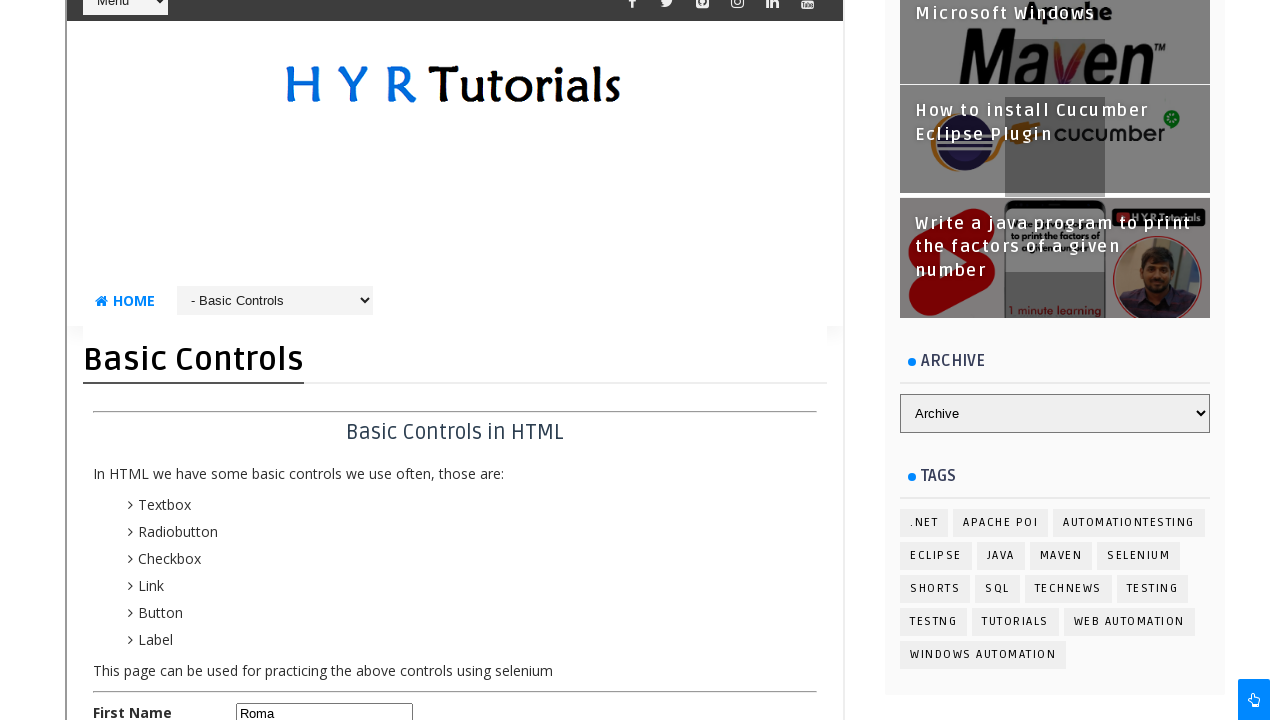

Filled last name field with 'Roma' in second frame on #frm2 >> internal:control=enter-frame >> #lastName
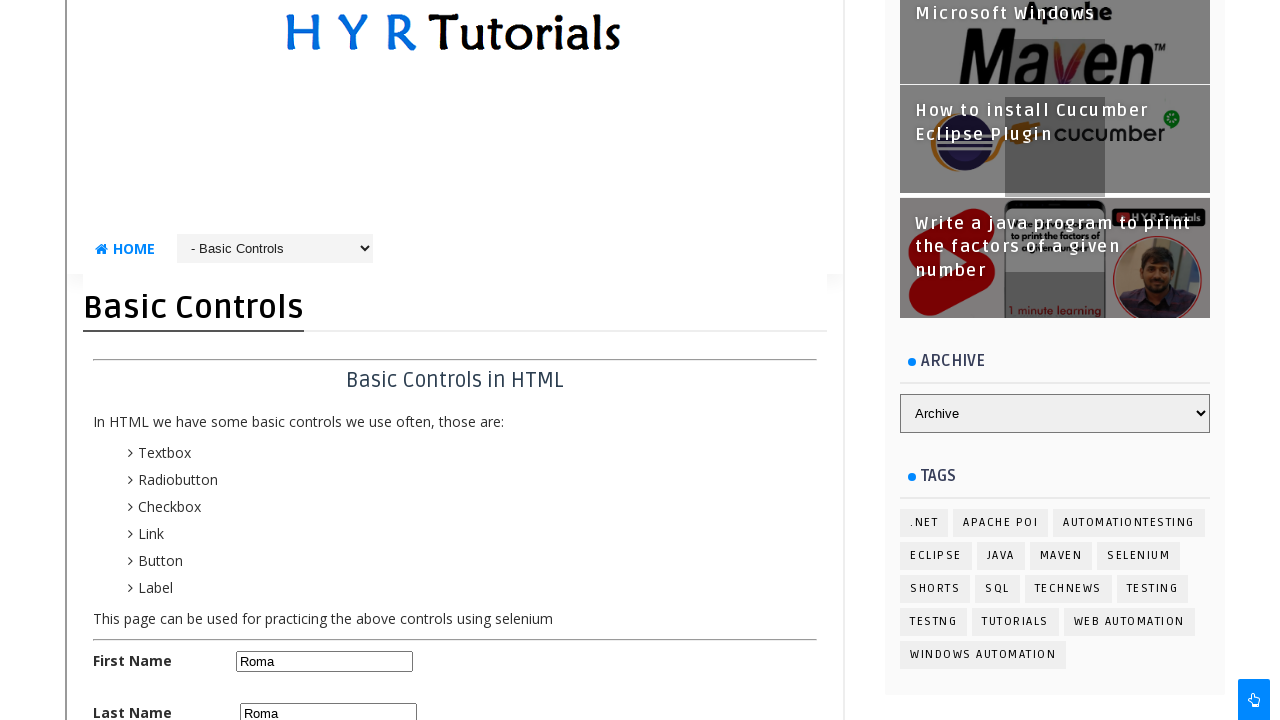

Clicked English checkbox in second frame at (244, 360) on #frm2 >> internal:control=enter-frame >> #englishchbx
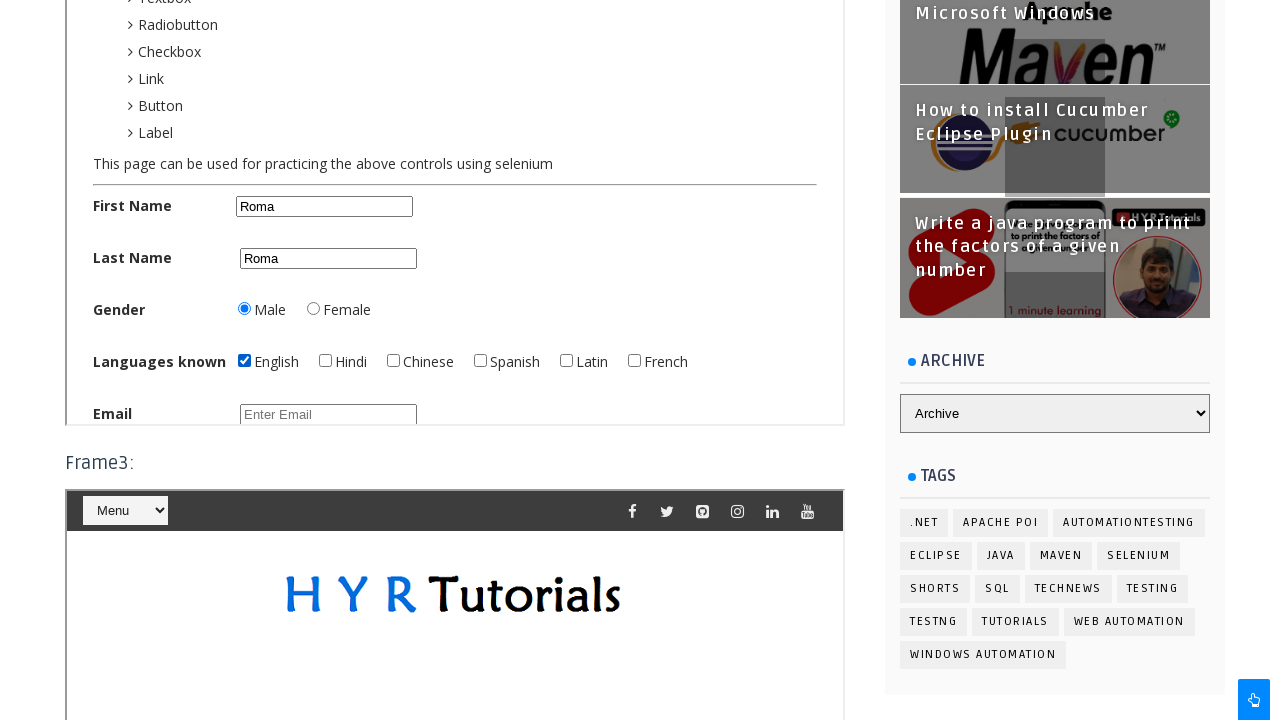

Located third frame (#frm3)
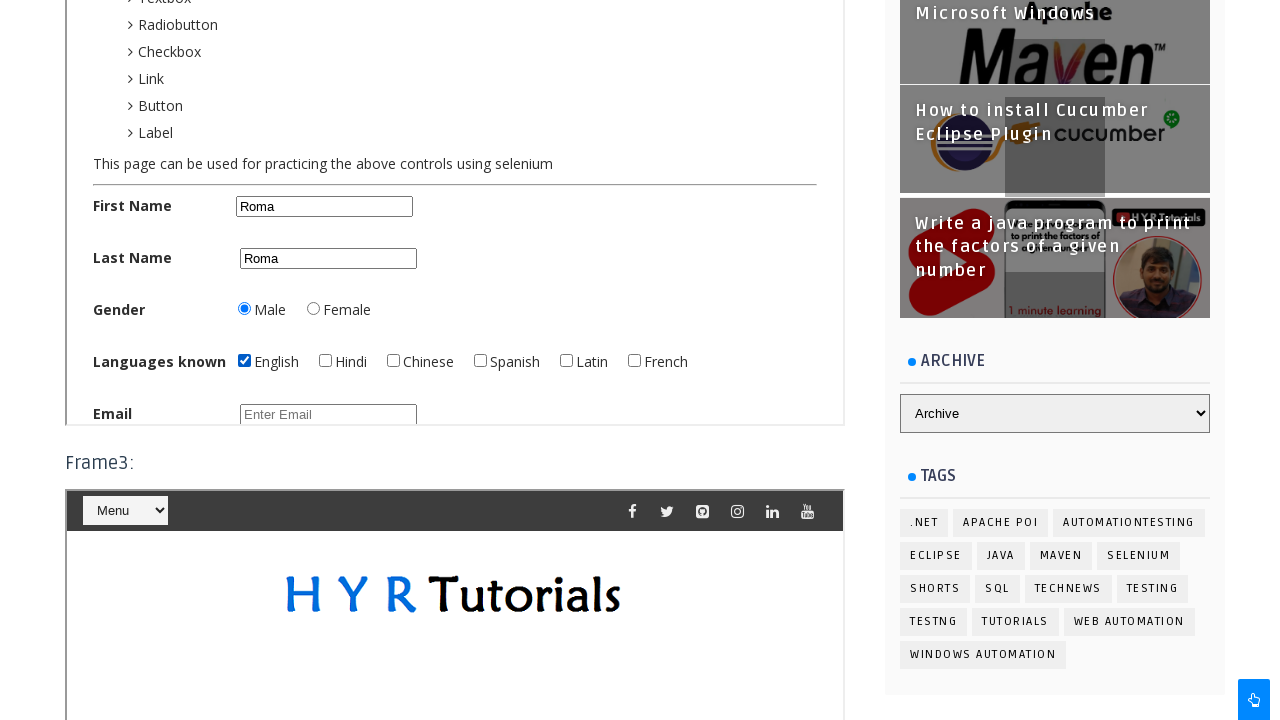

Scrolled to third frame with offset
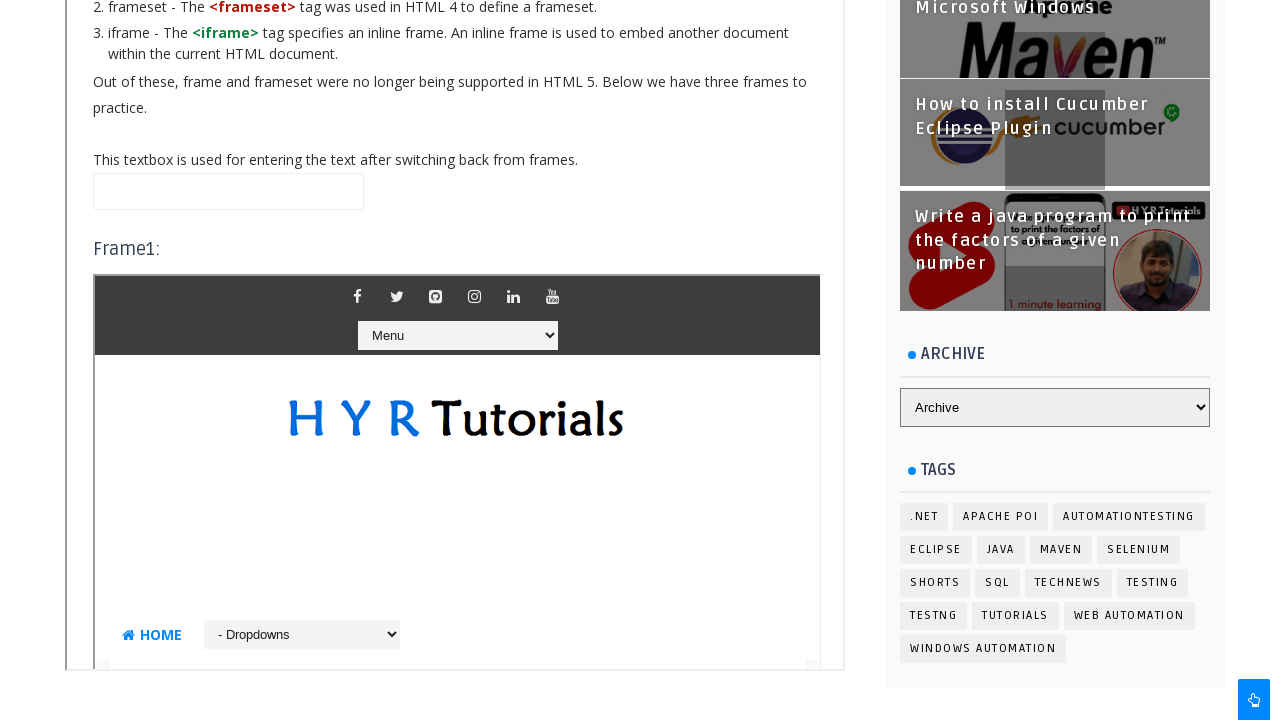

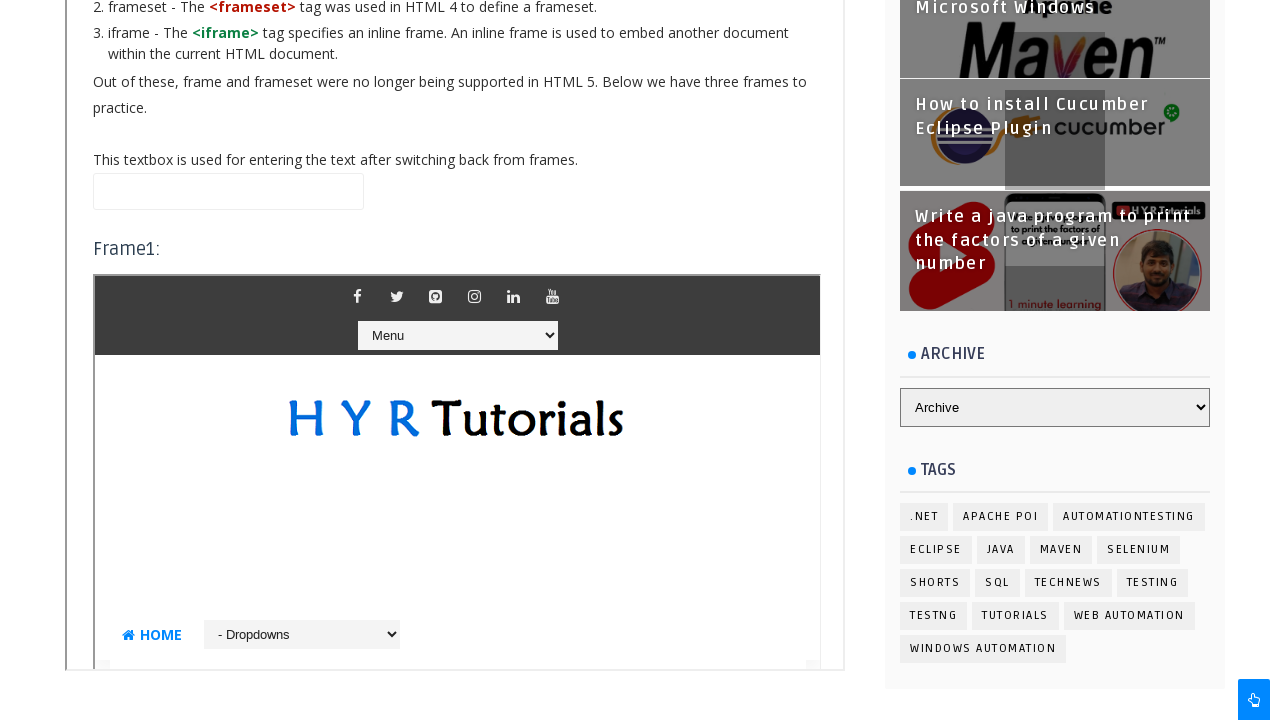